Tests the ParaBank registration form by filling out all required fields including personal information (name, address, phone, SSN) and account credentials (username, password).

Starting URL: https://parabank.parasoft.com/parabank/register.htm

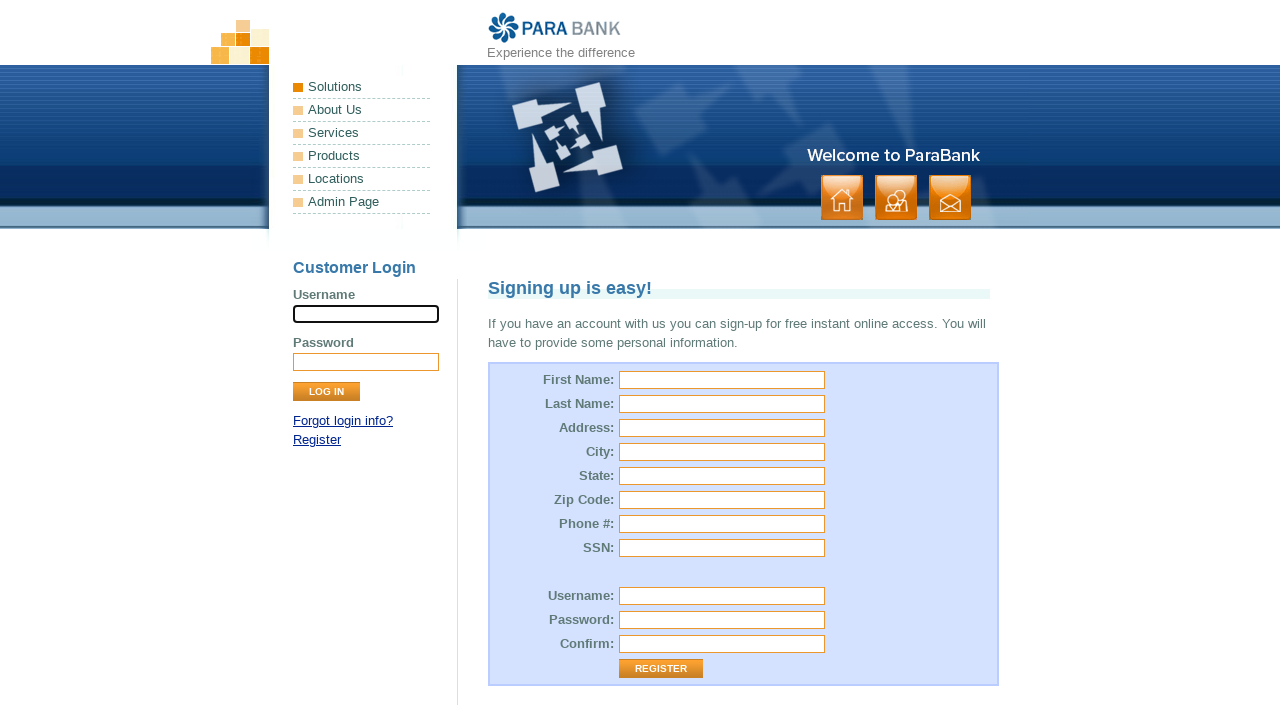

Filled first name field with 'Marcus' on #customer\.firstName
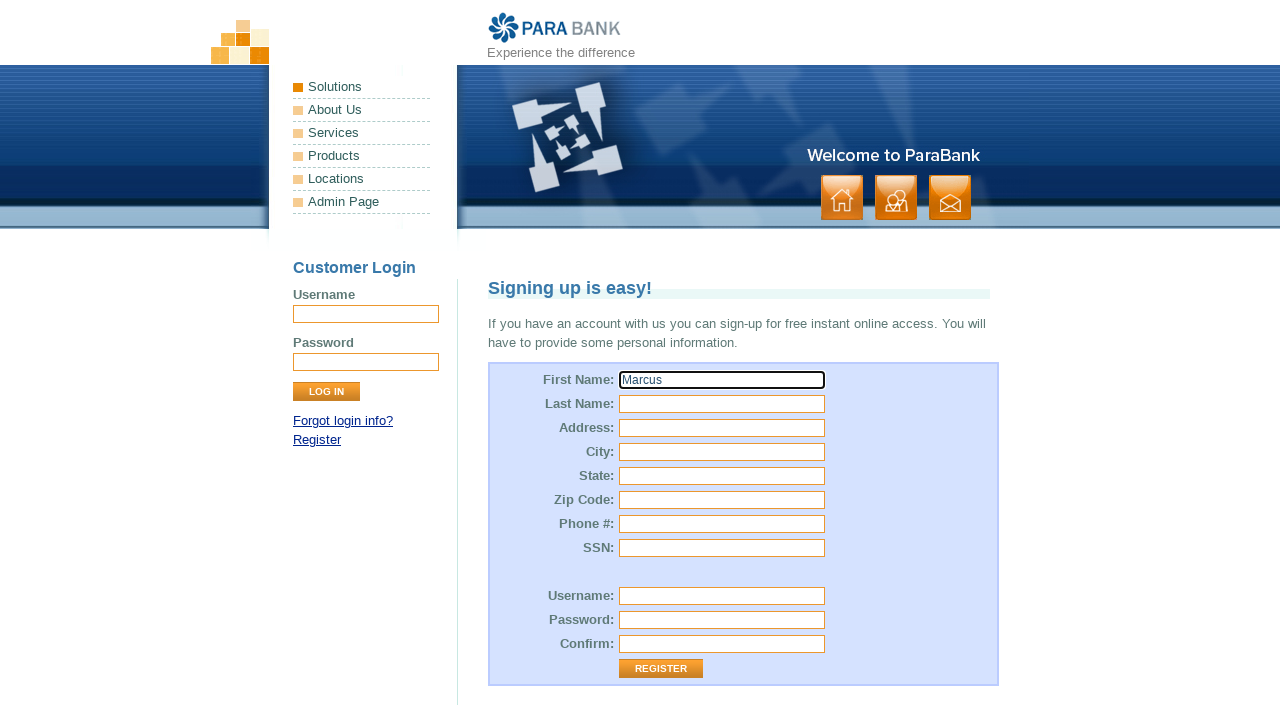

Filled last name field with 'Johnson' on #customer\.lastName
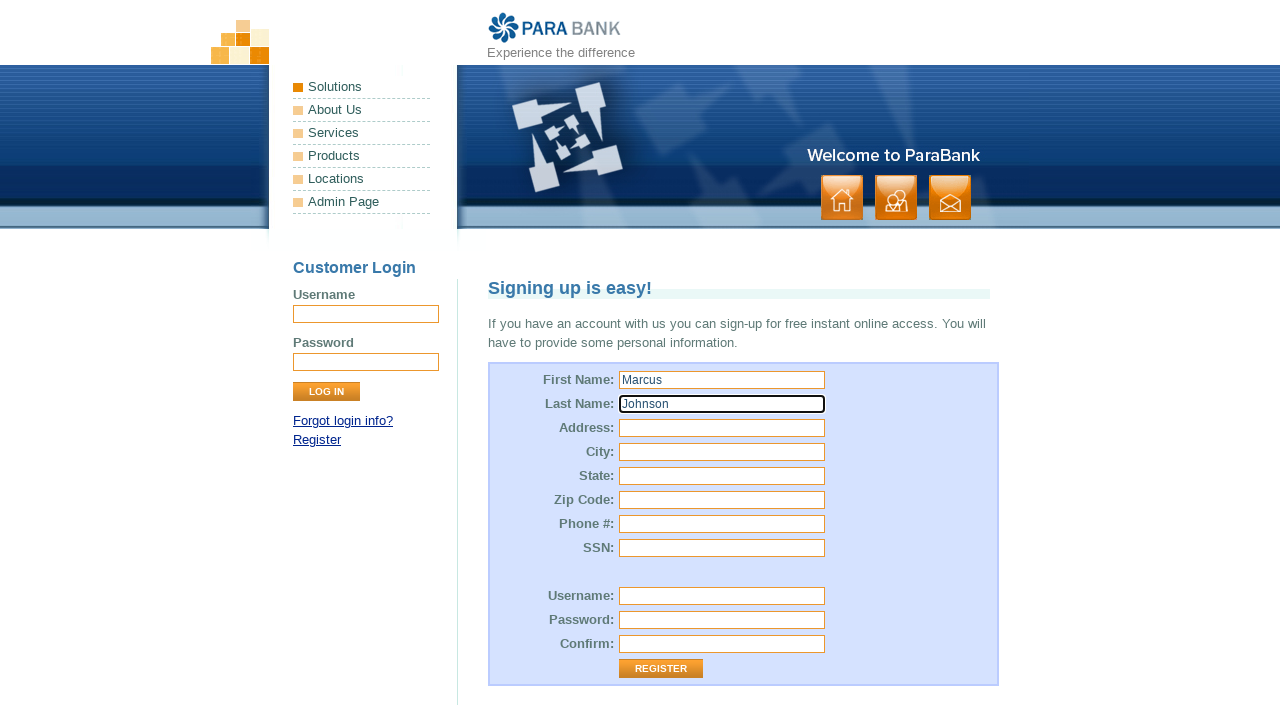

Filled street address field with 'Oak Avenue 42' on #customer\.address\.street
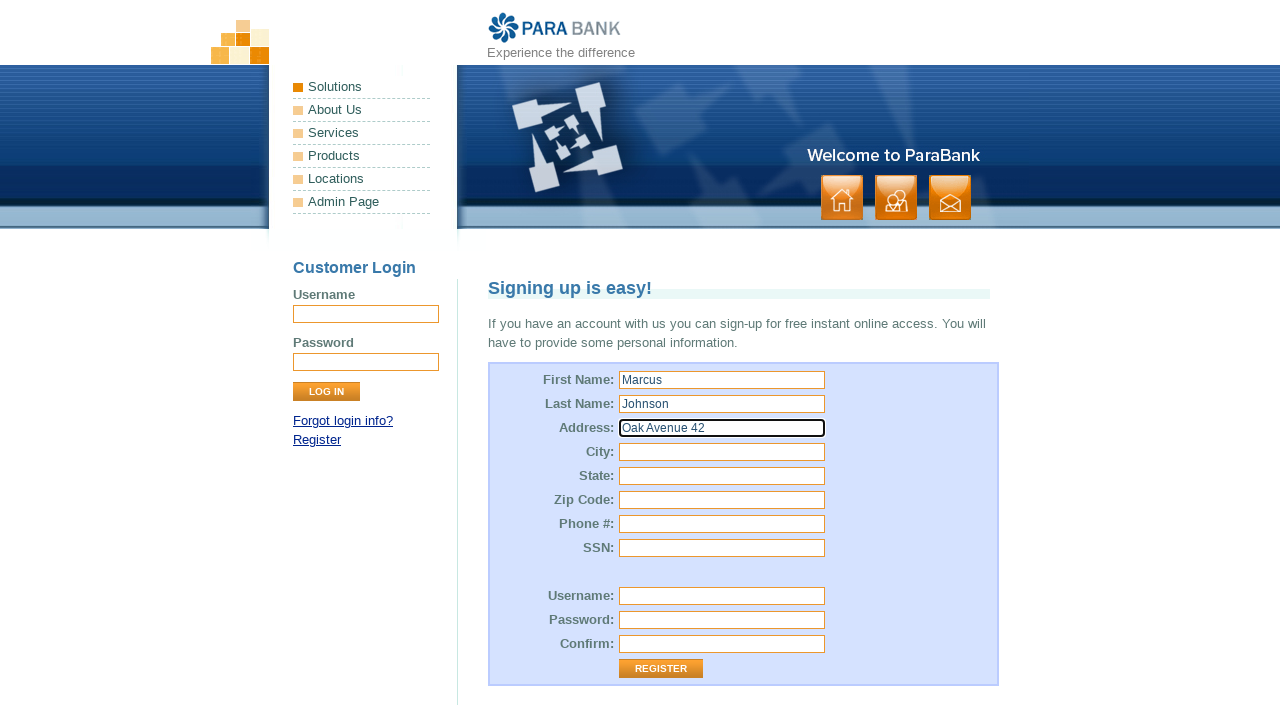

Filled city field with 'Seattle' on #customer\.address\.city
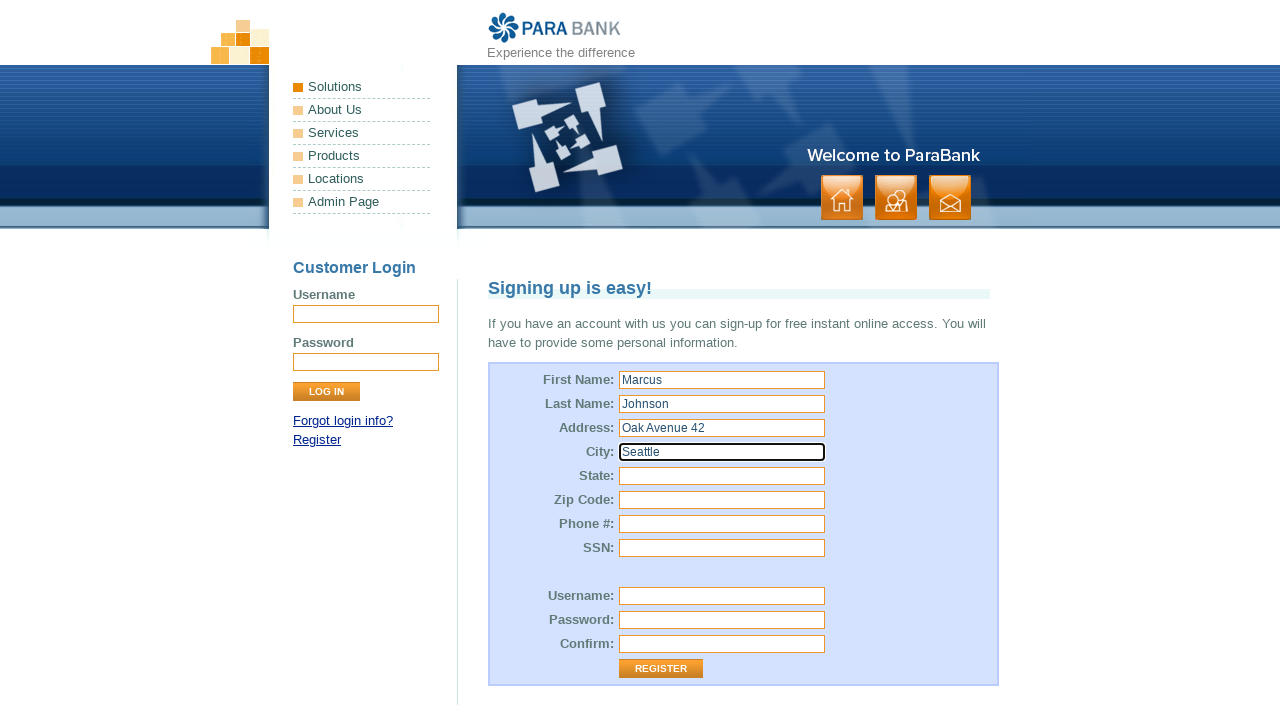

Filled state field with 'Washington' on #customer\.address\.state
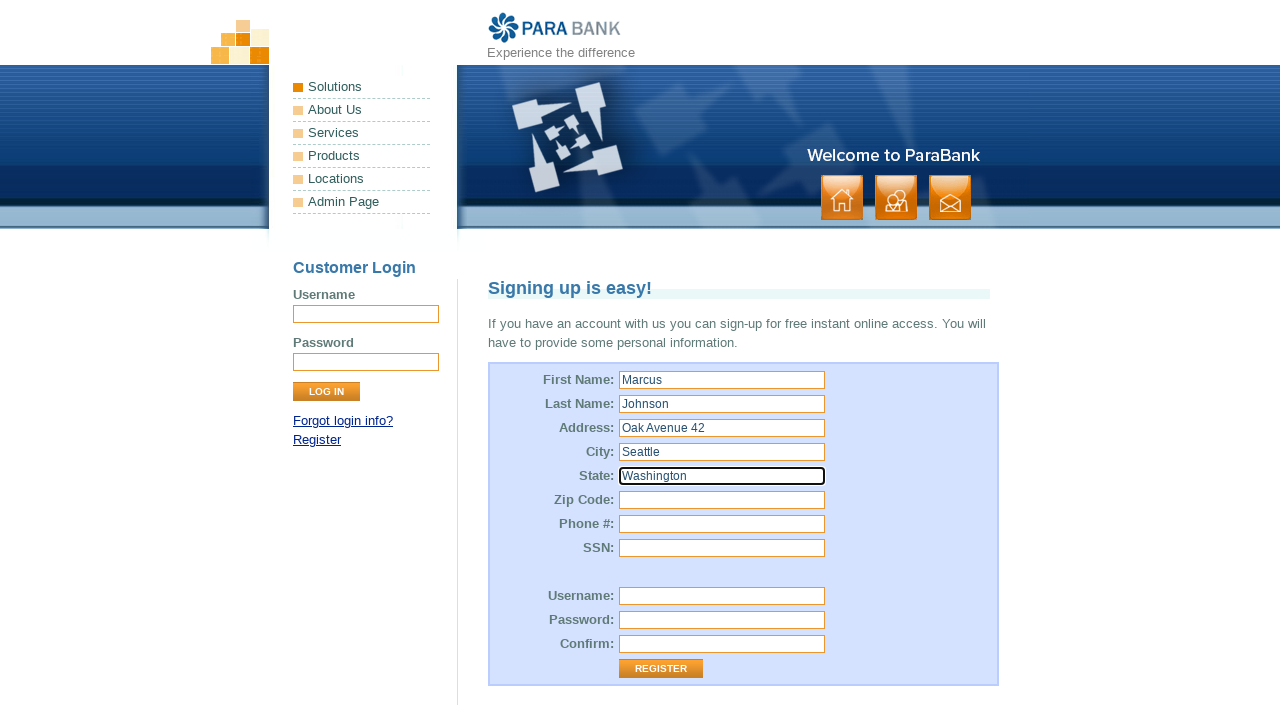

Filled zip code field with '98101' on #customer\.address\.zipCode
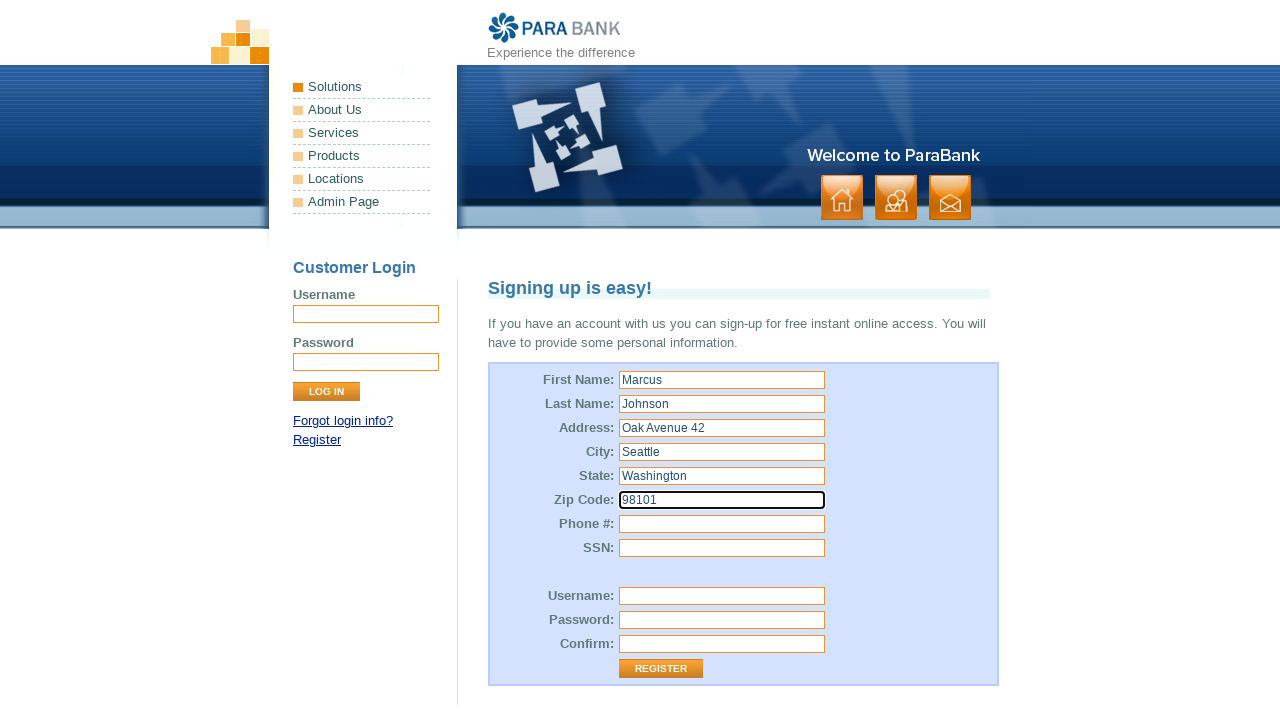

Filled phone number field with '206-555-1234' on #customer\.phoneNumber
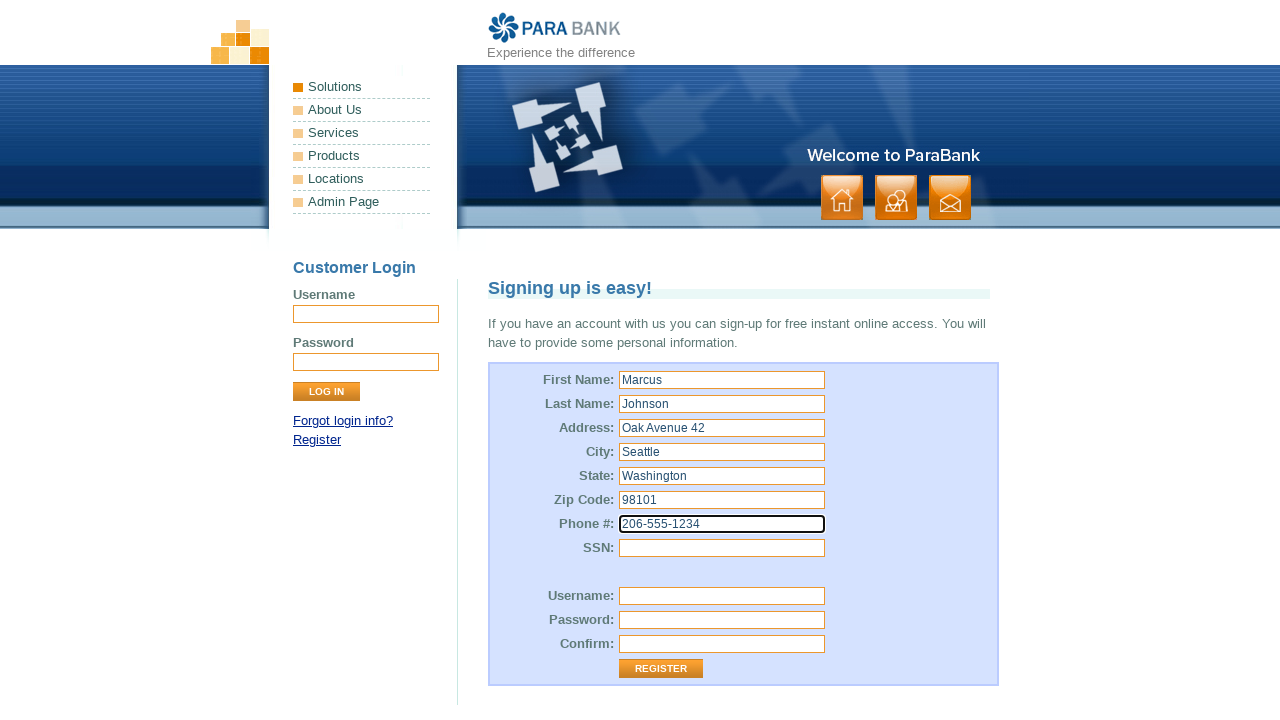

Filled SSN field with '123-45-6789' on #customer\.ssn
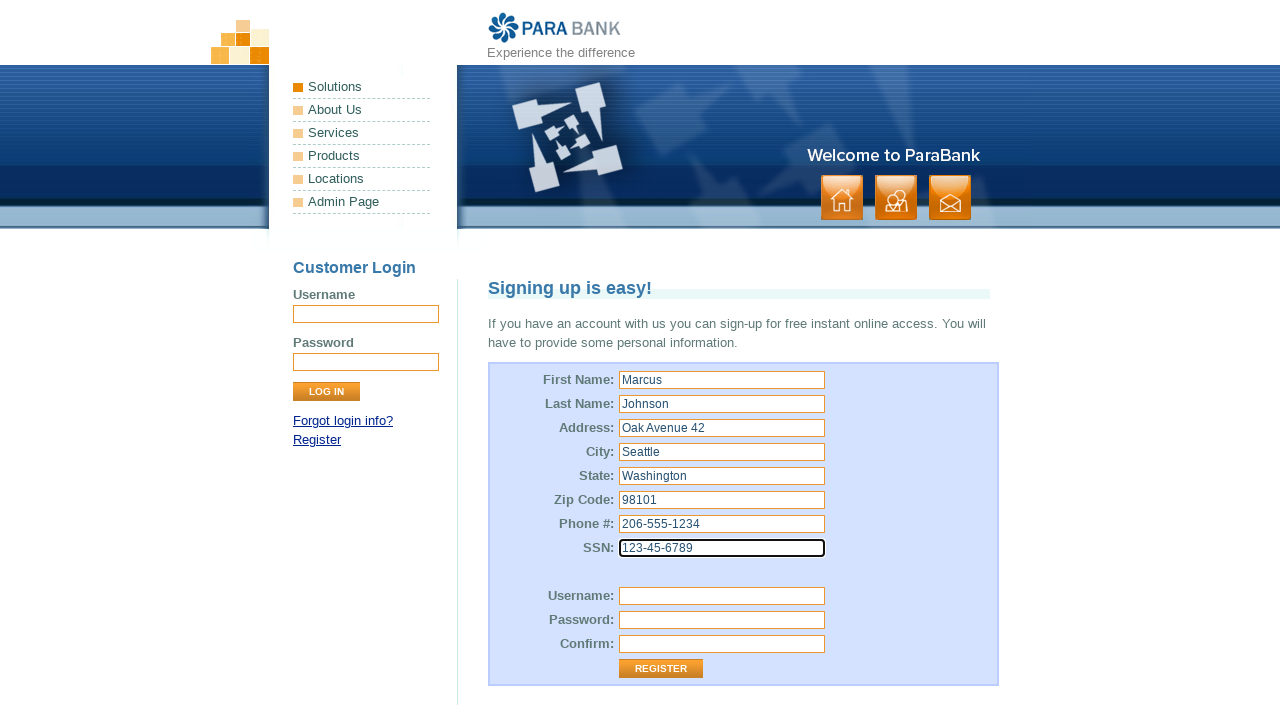

Filled username field with 'marcusj2024' on #customer\.username
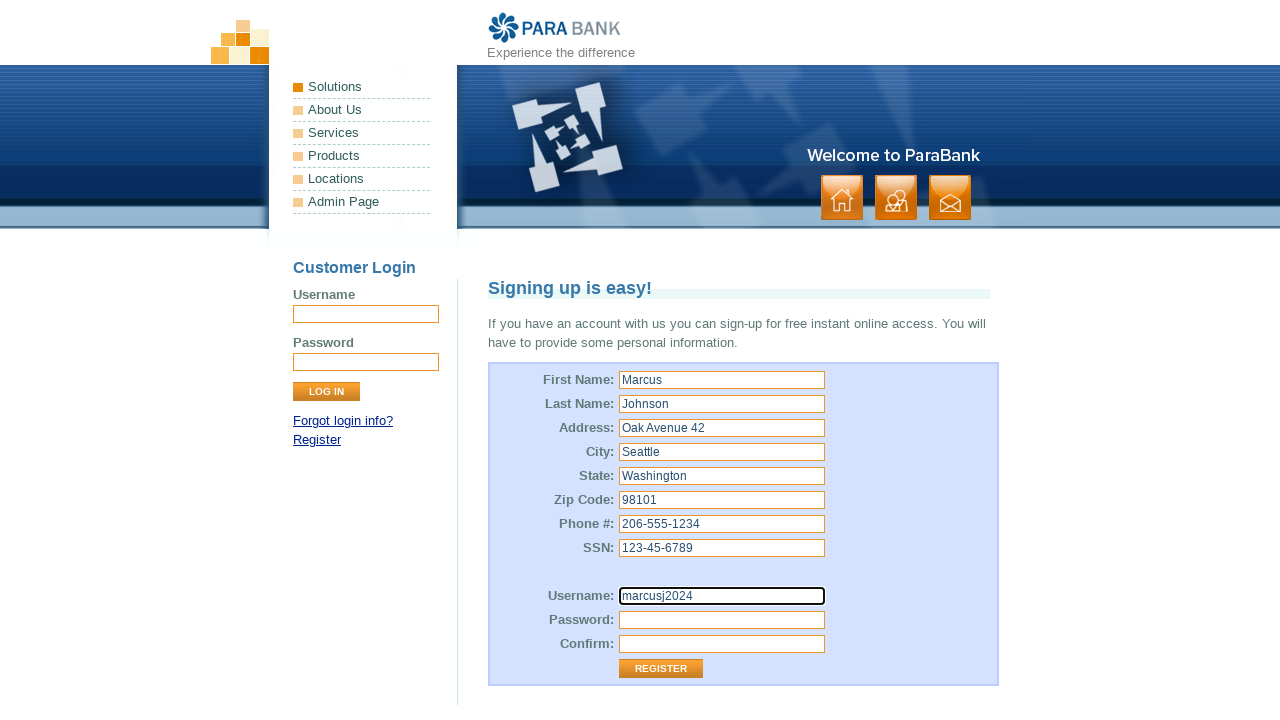

Filled password field with 'SecurePass99' on #customer\.password
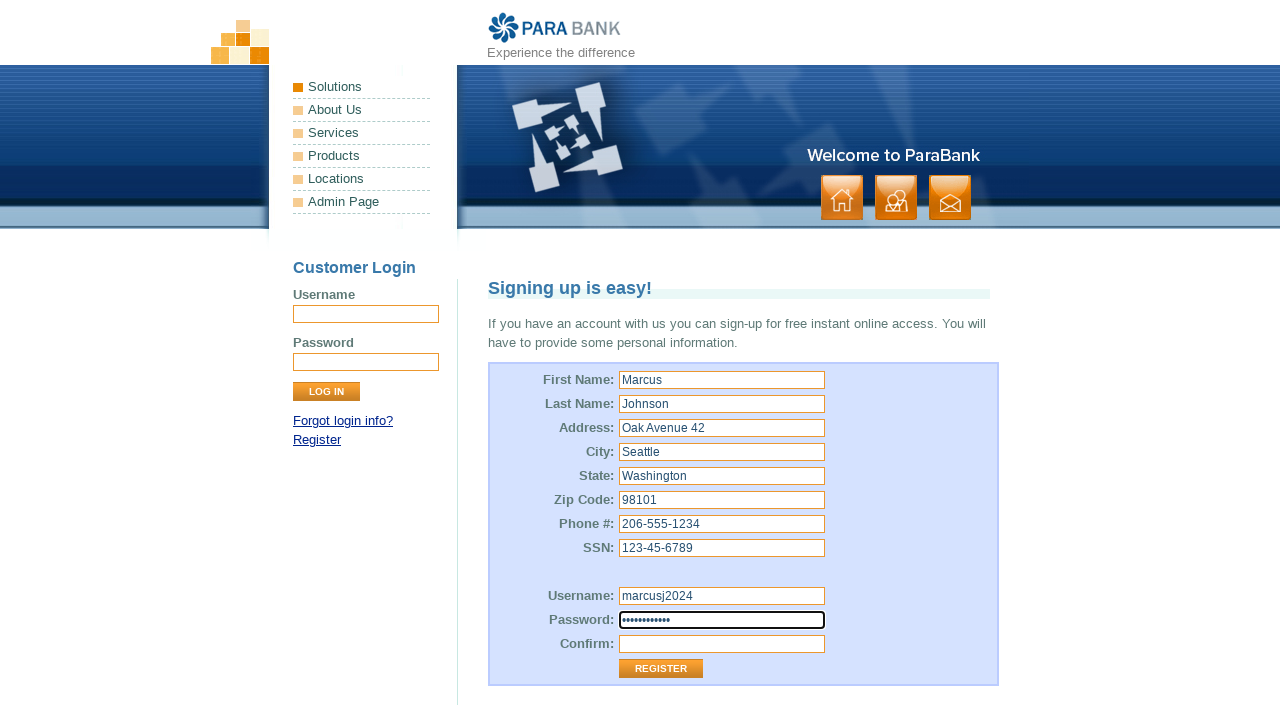

Filled repeated password field with 'SecurePass99' on #repeatedPassword
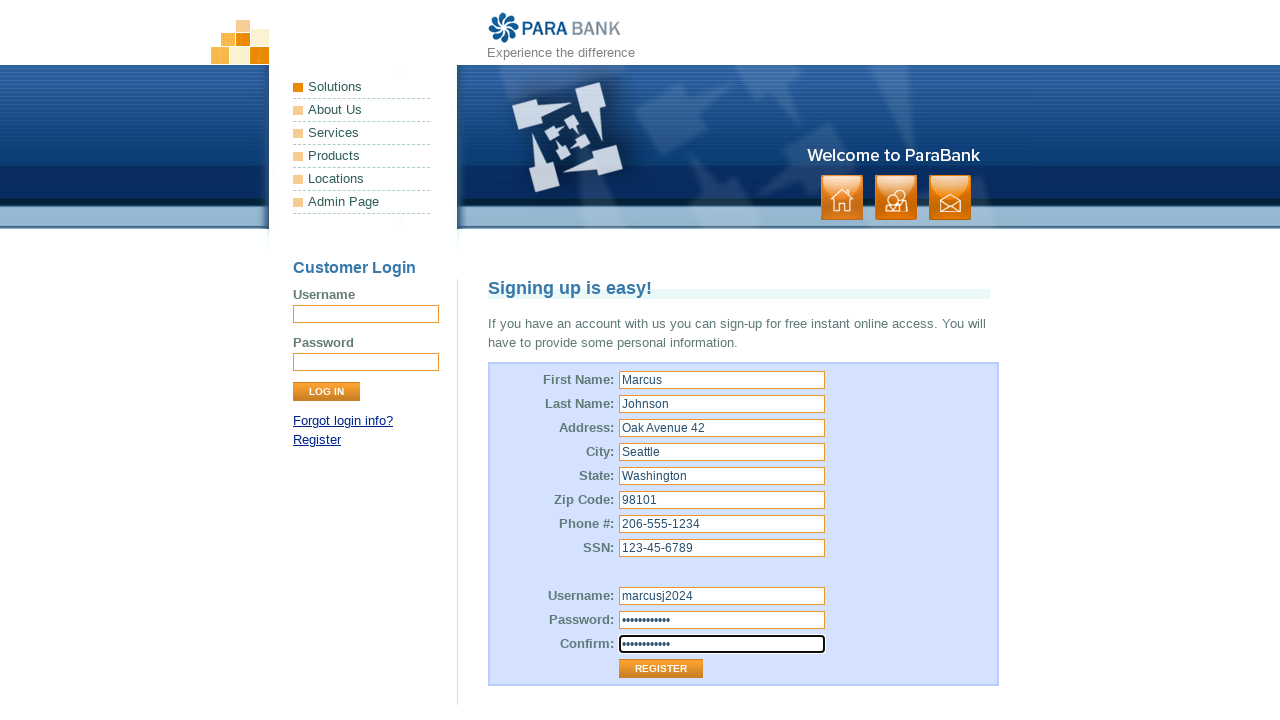

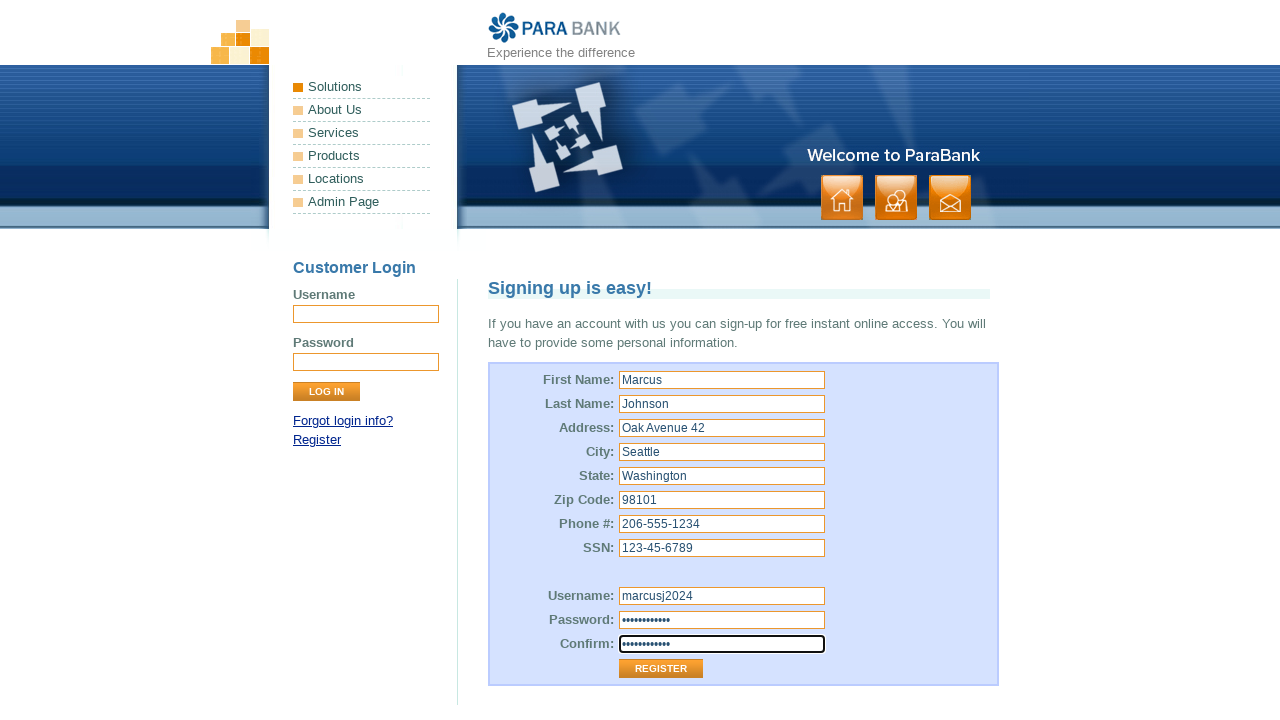